Fills out a practice form on DemoQA website with personal information including name, email, contact number, subject, and address

Starting URL: https://demoqa.com/automation-practice-form

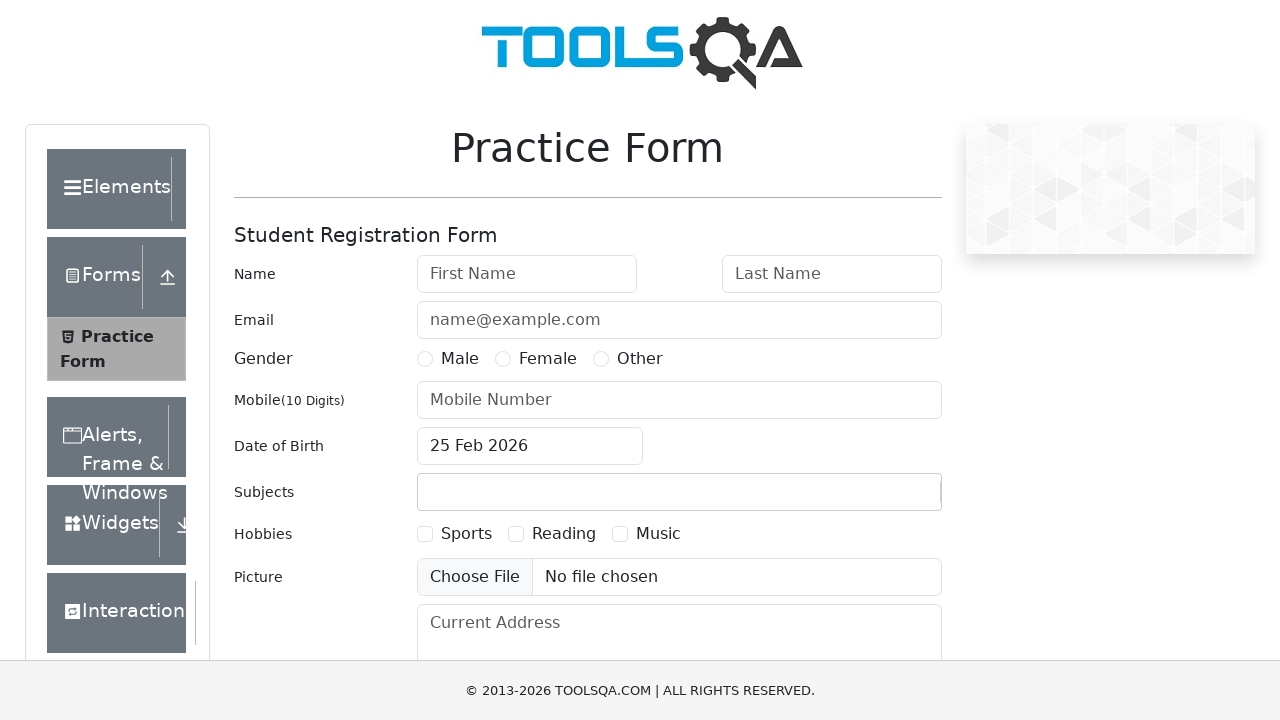

Filled first name field with 'John Smith' on //input[@type='text']
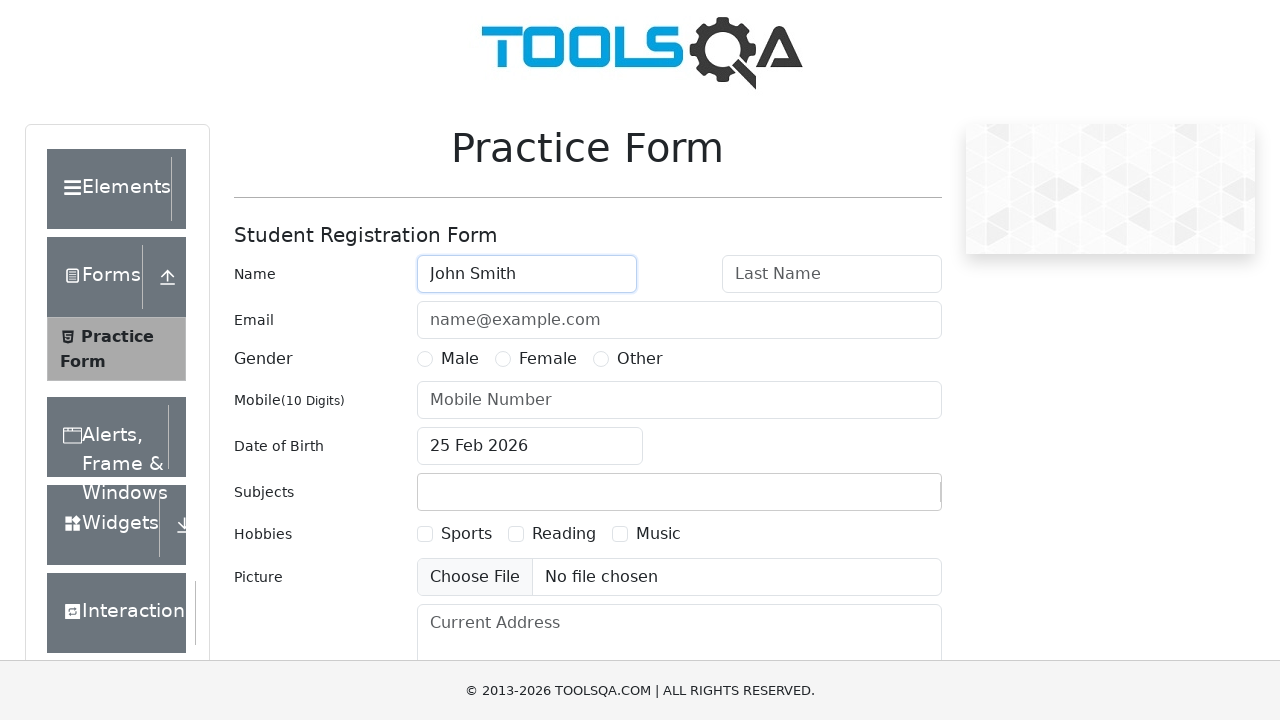

Filled last name field with 'Anderson' on //input[@id='lastName']
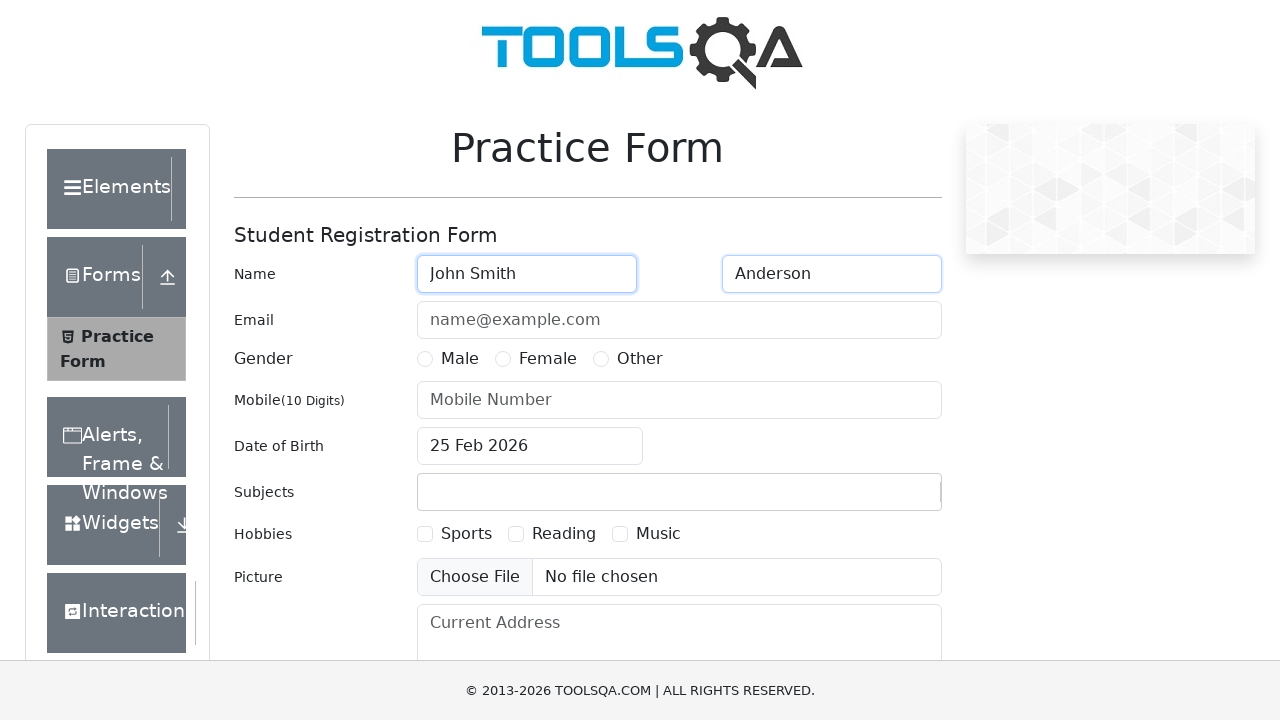

Filled email field with 'john.anderson@example.com' on //input[@id='userEmail']
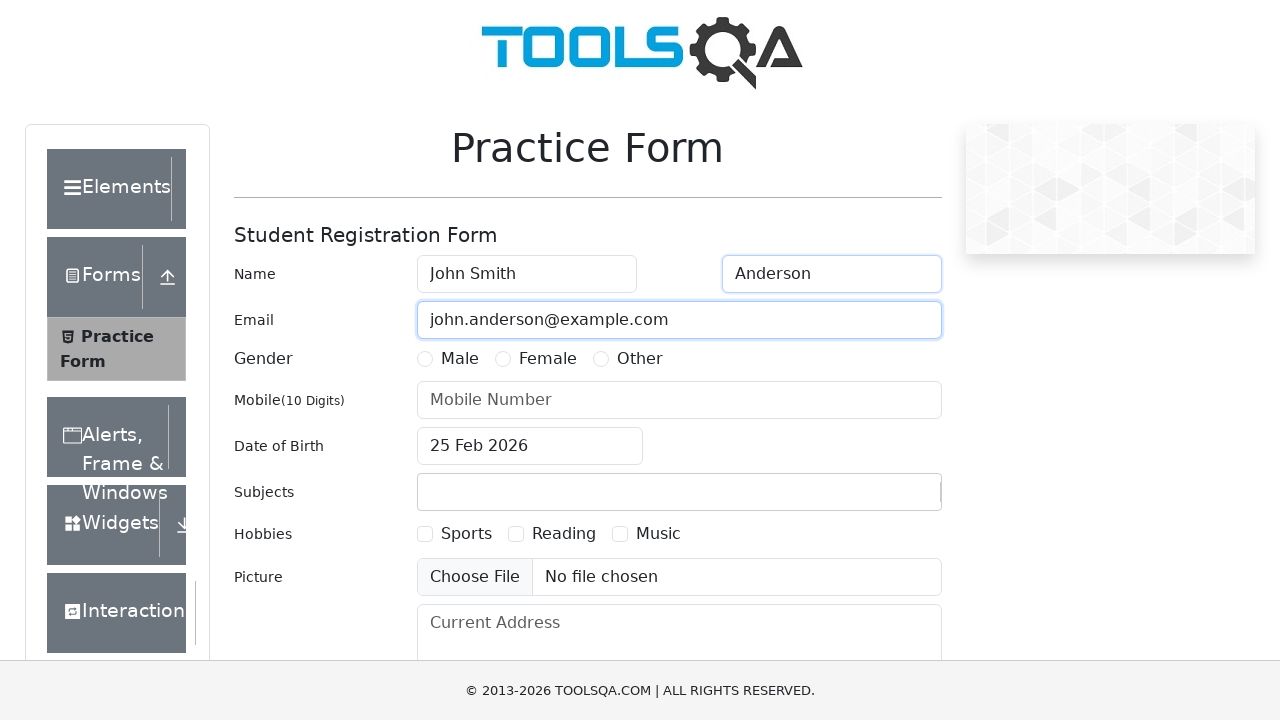

Filled contact number field with '9876543210' on //input[@id='userNumber']
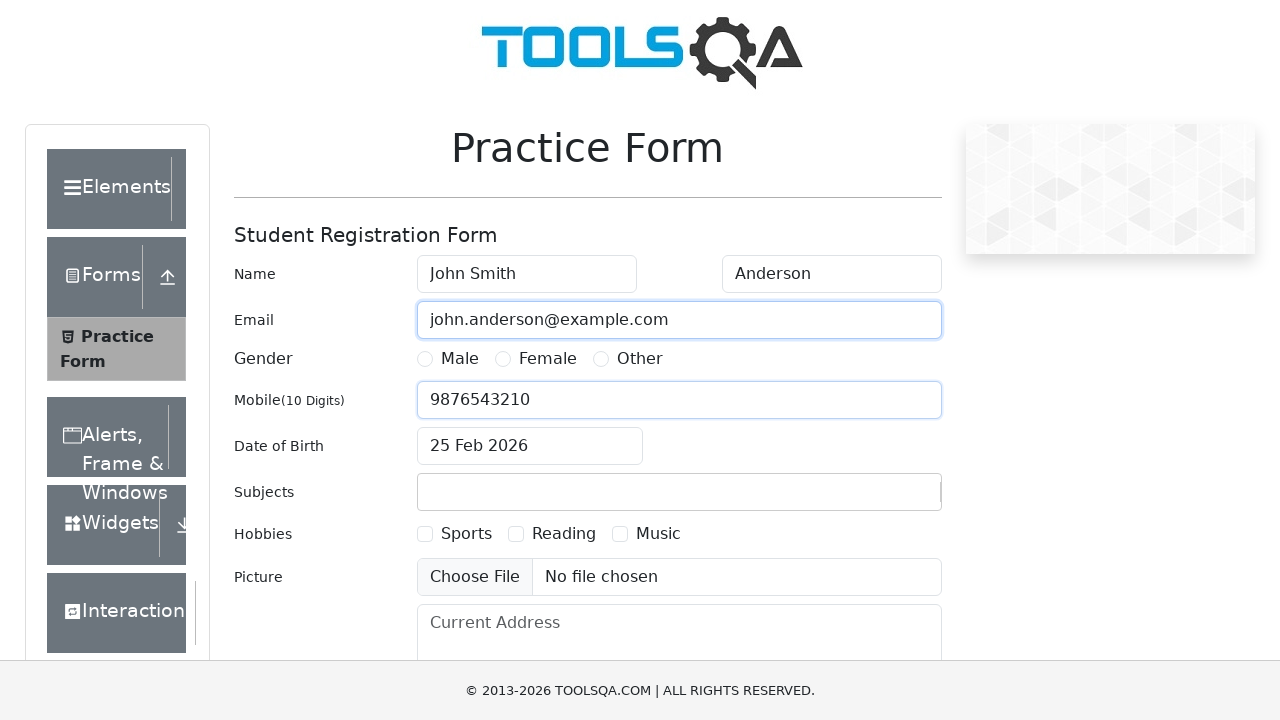

Filled subject field with 'Test Automation Practice' on (//input)[9][@type='text']
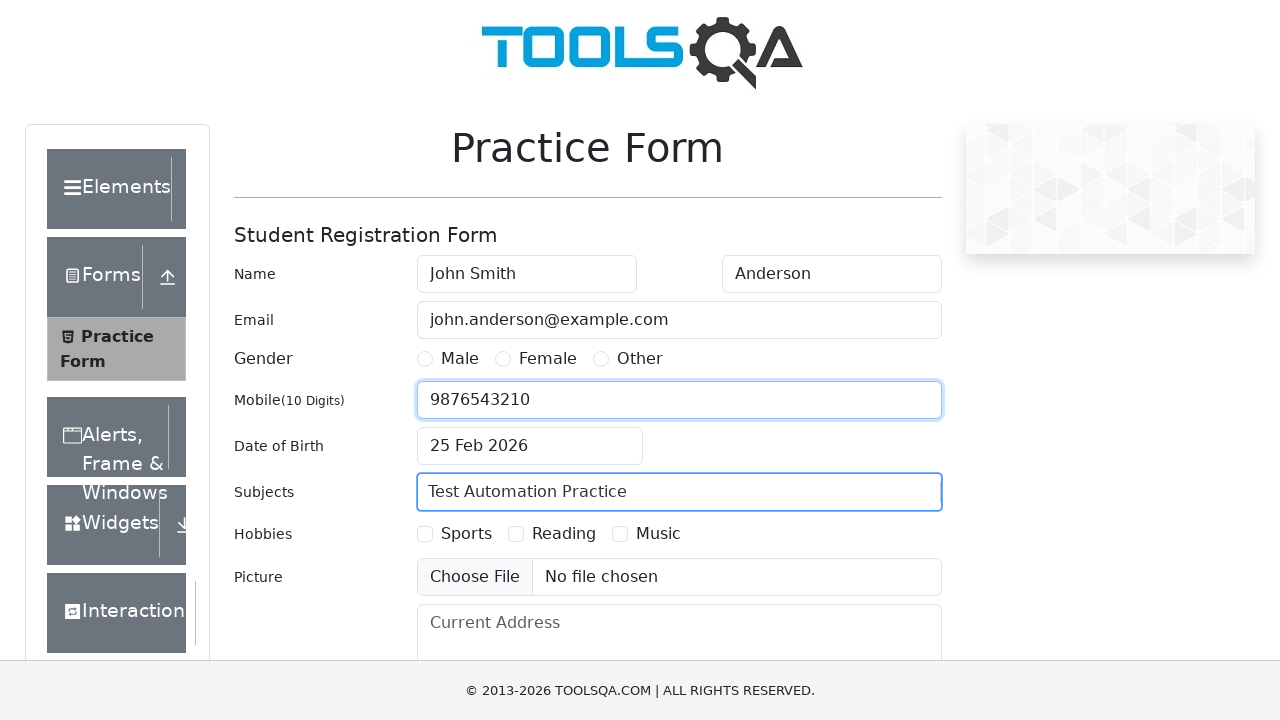

Filled address field with '123 Test Street, New York' on //textarea[@placeholder='Current Address']
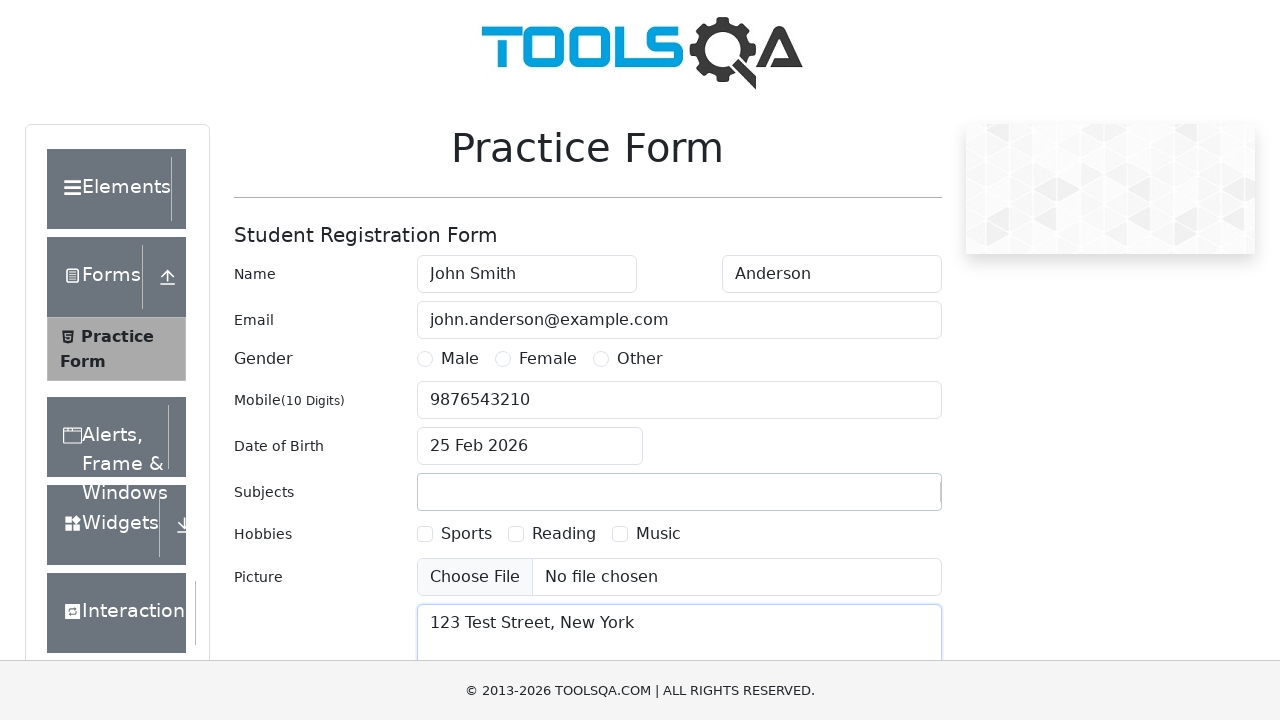

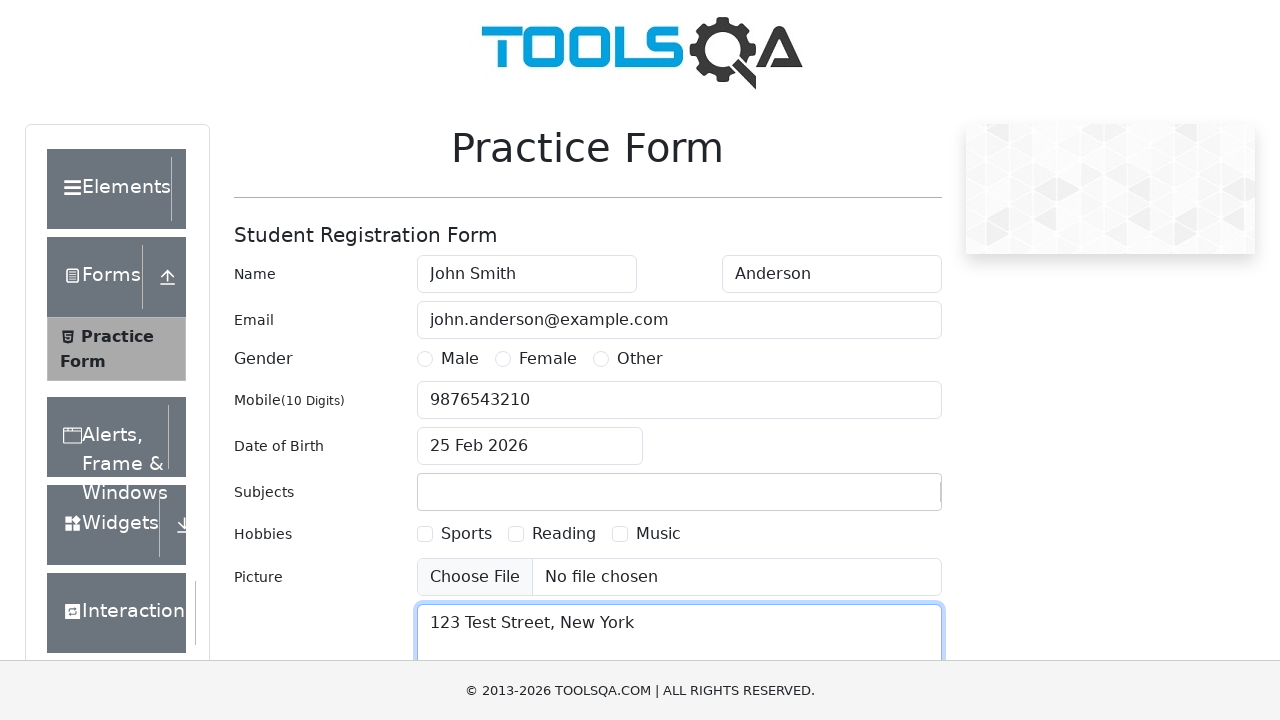